Tests filling out a practice form with personal information including first name, last name, email, and phone number fields

Starting URL: https://demoqa.com/automation-practice-form

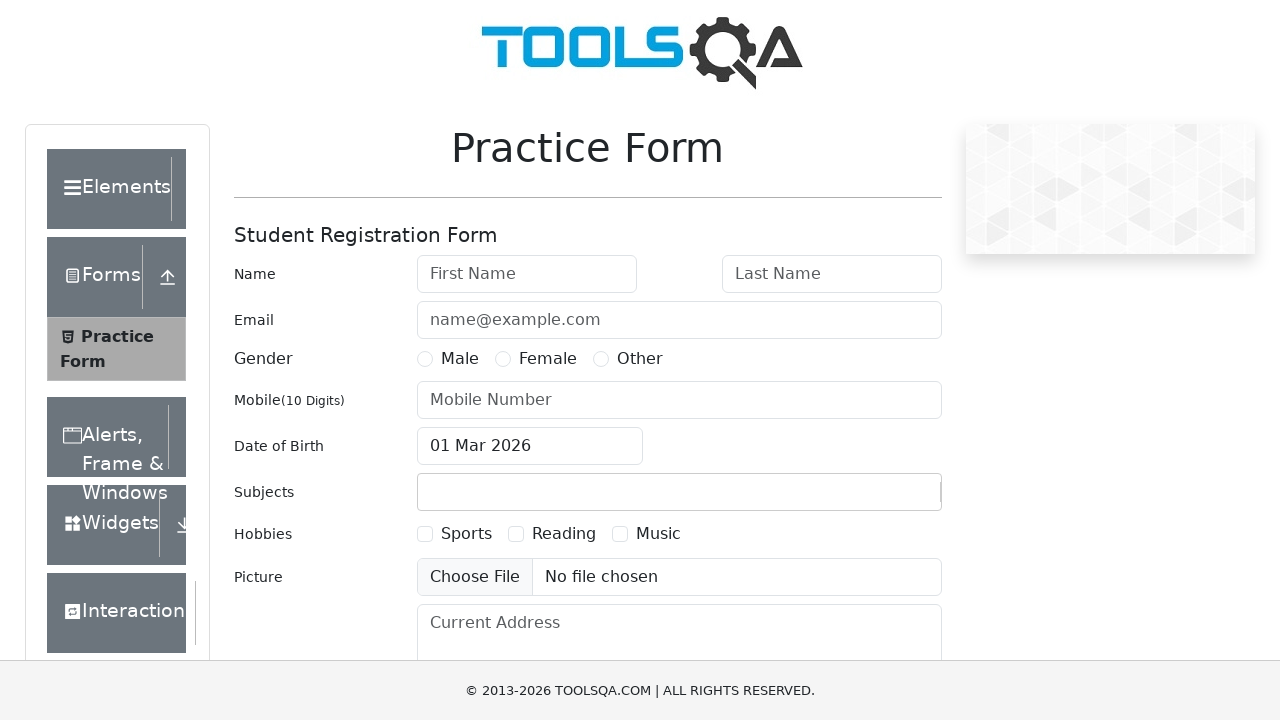

Filled first name field with 'Elon' on #firstName
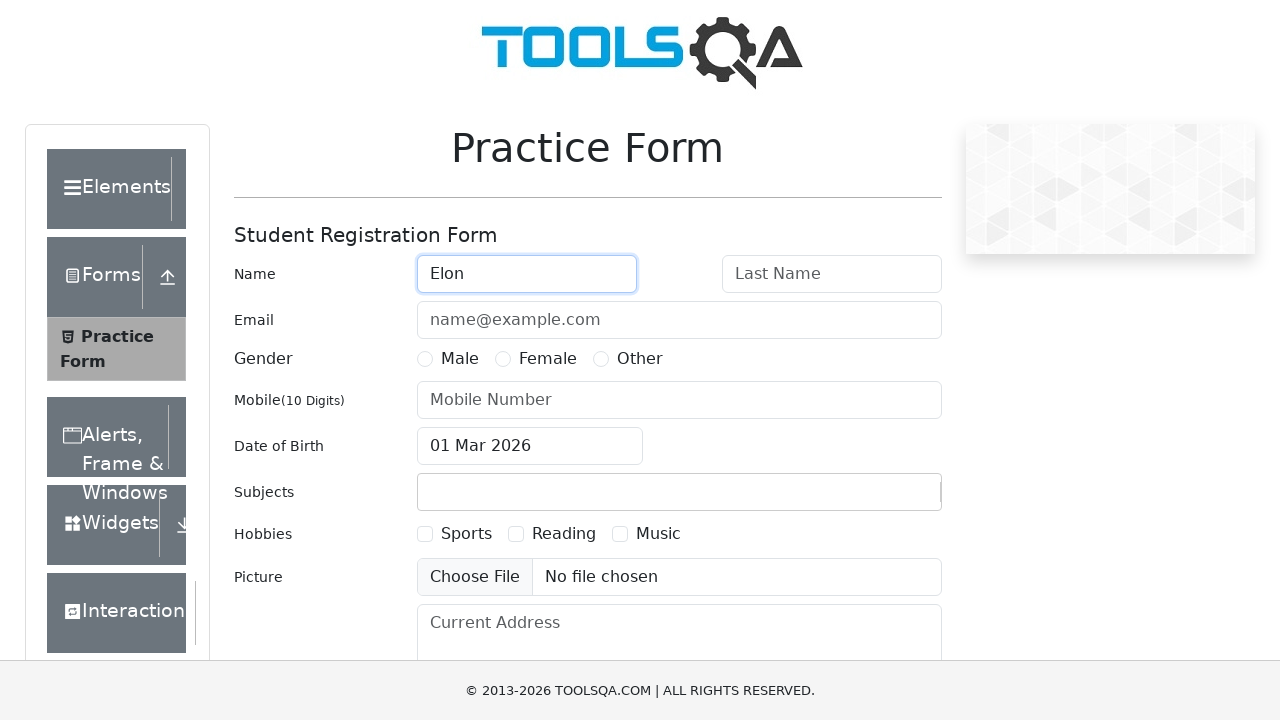

Filled last name field with 'Musk' on #lastName
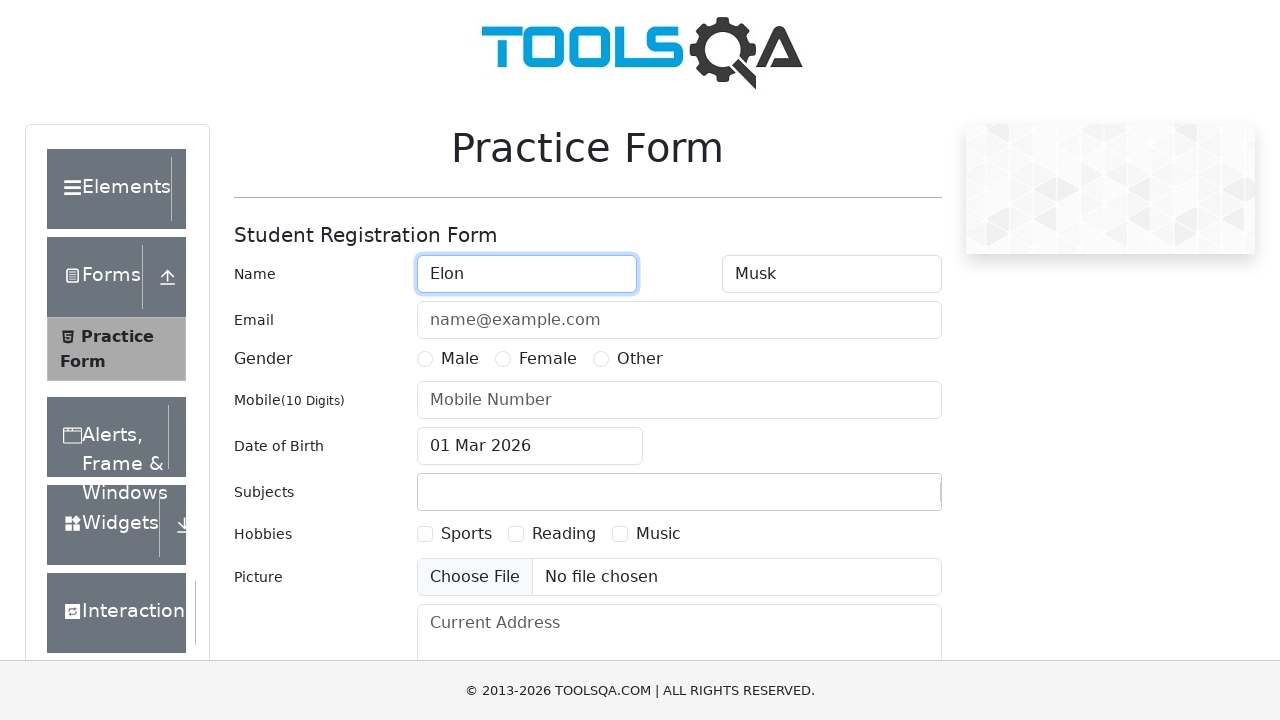

Filled email field with 'elon@gmail.com' on #userEmail
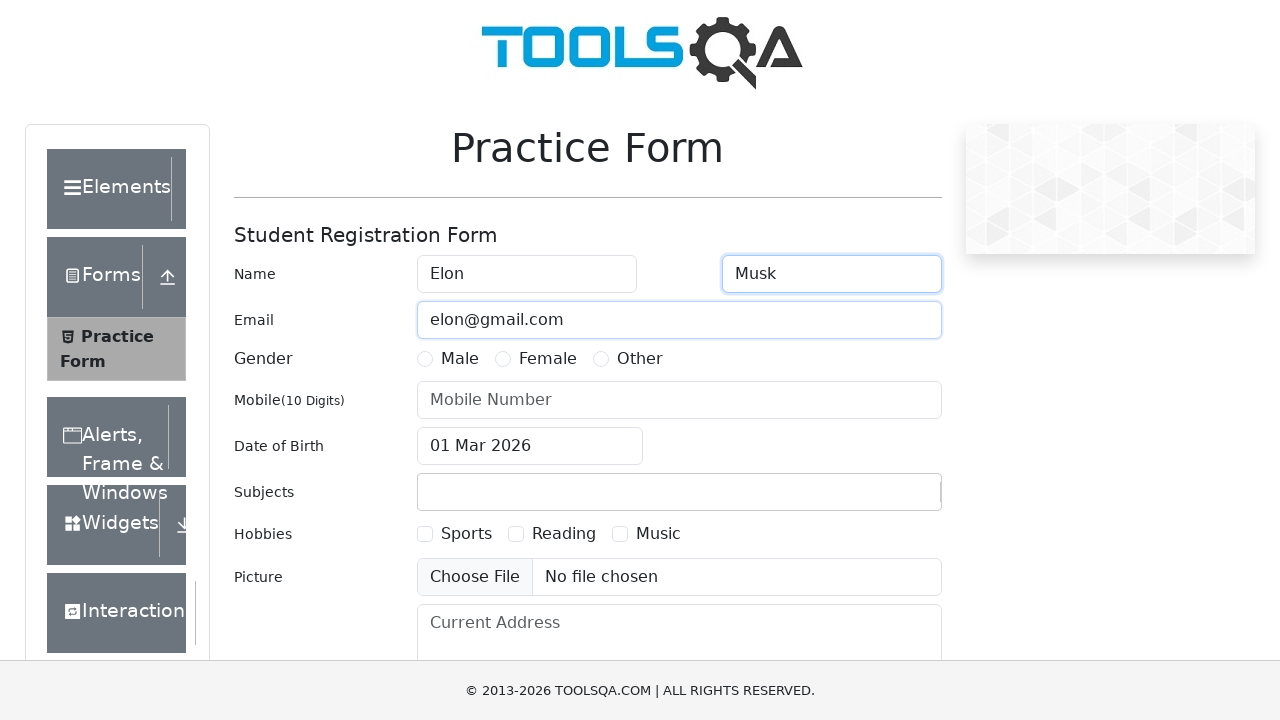

Selected Male gender radio button at (460, 359) on label[for='gender-radio-1']
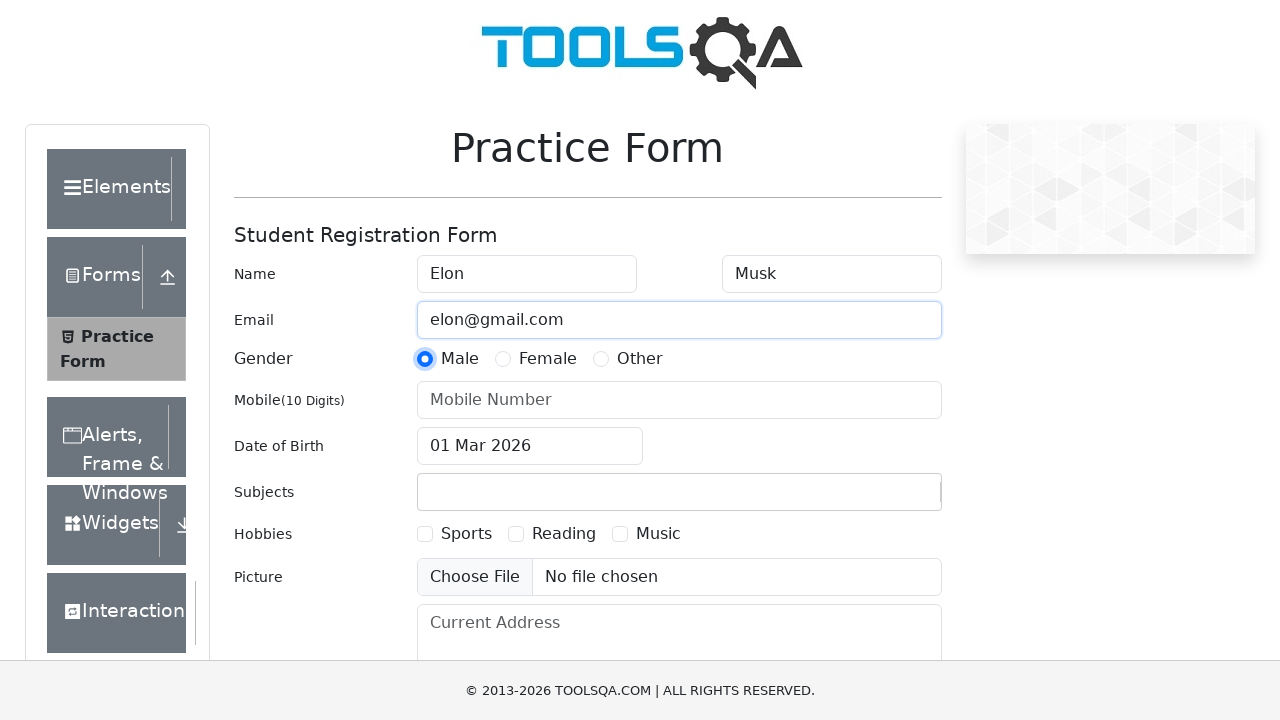

Filled phone number field with '1234567891' on #userNumber
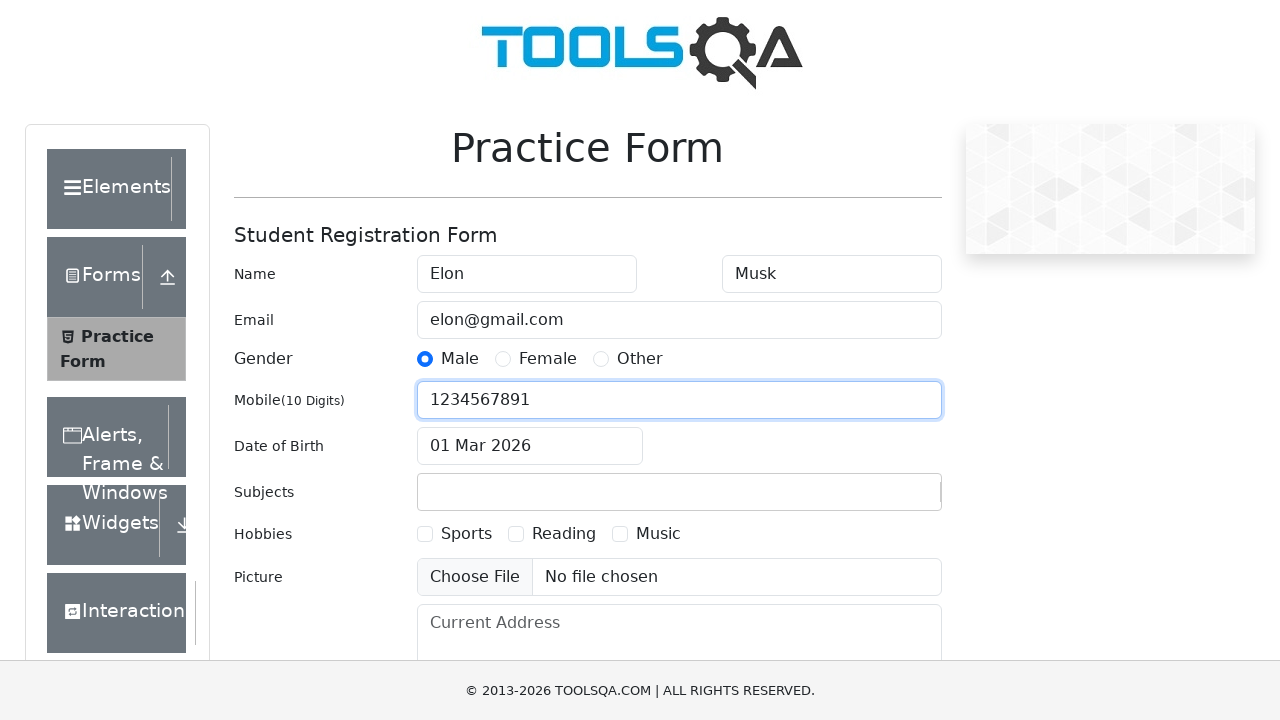

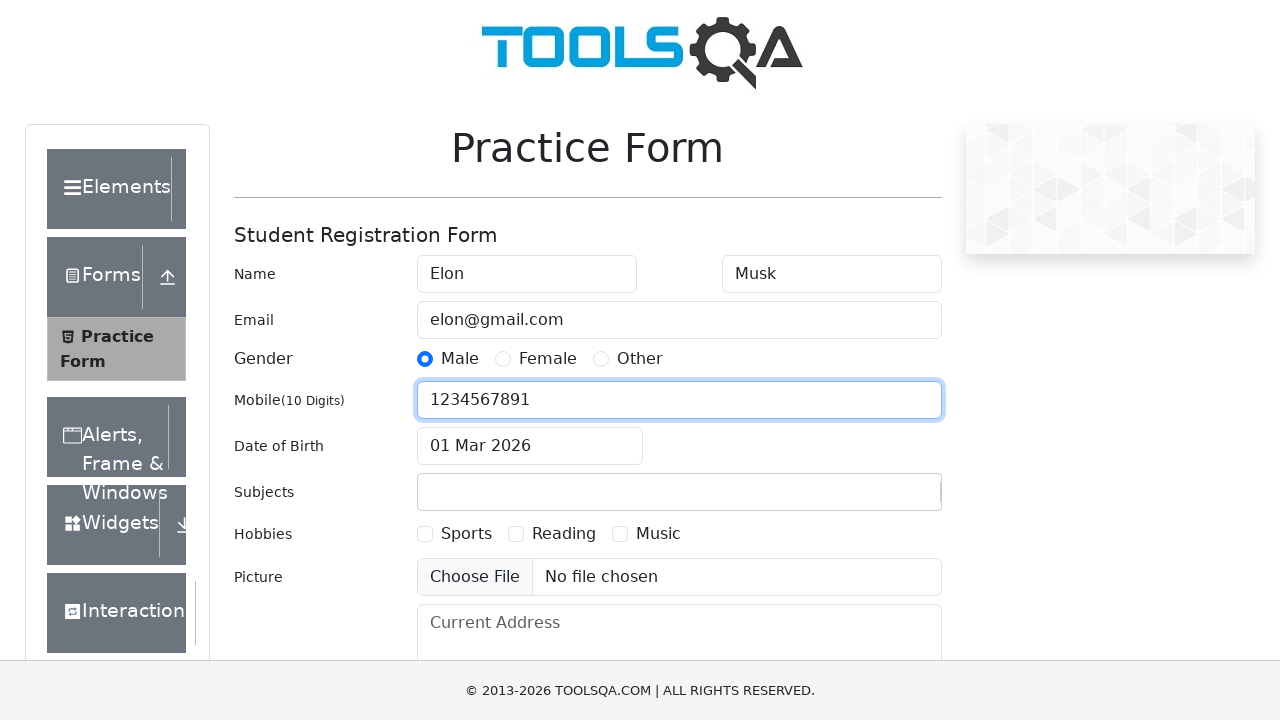